Tests handling a JavaScript alert by clicking a link to trigger the alert, waiting for it to appear, and accepting it

Starting URL: https://www.selenium.dev/documentation/webdriver/js_alerts_prompts_and_confirmations/

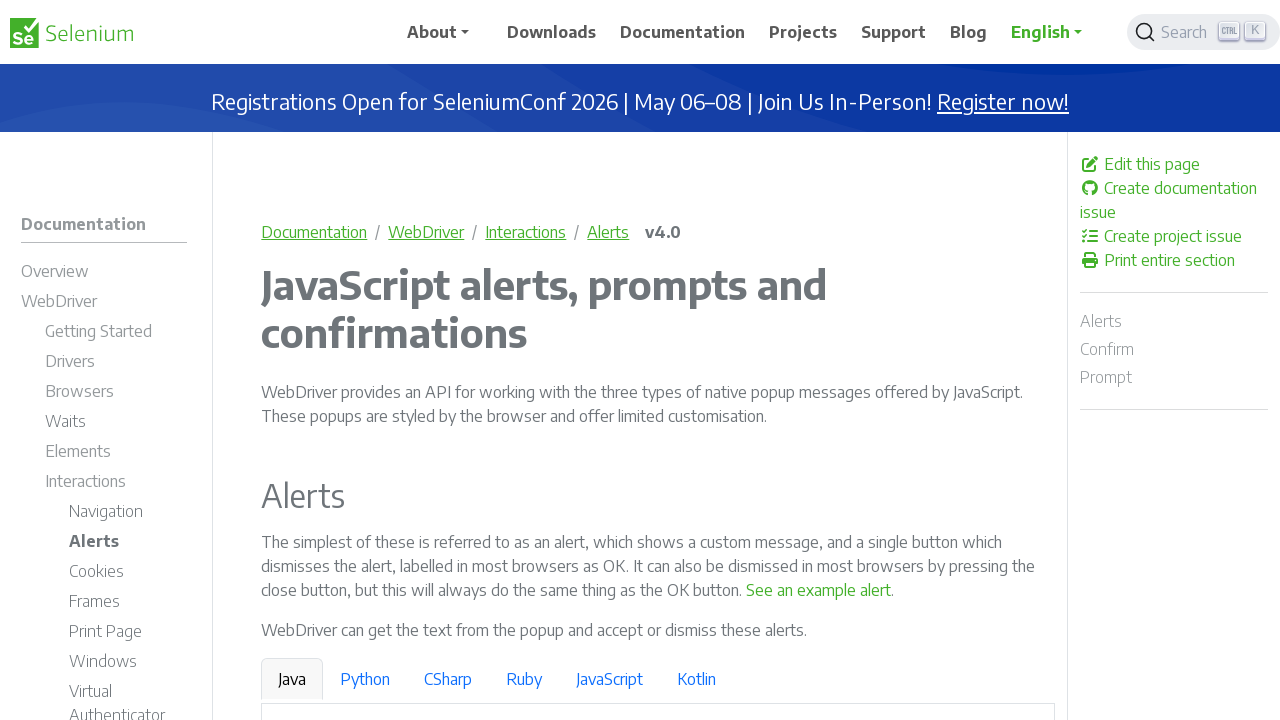

Clicked link to trigger JavaScript alert at (819, 590) on a:has-text('See an example alert')
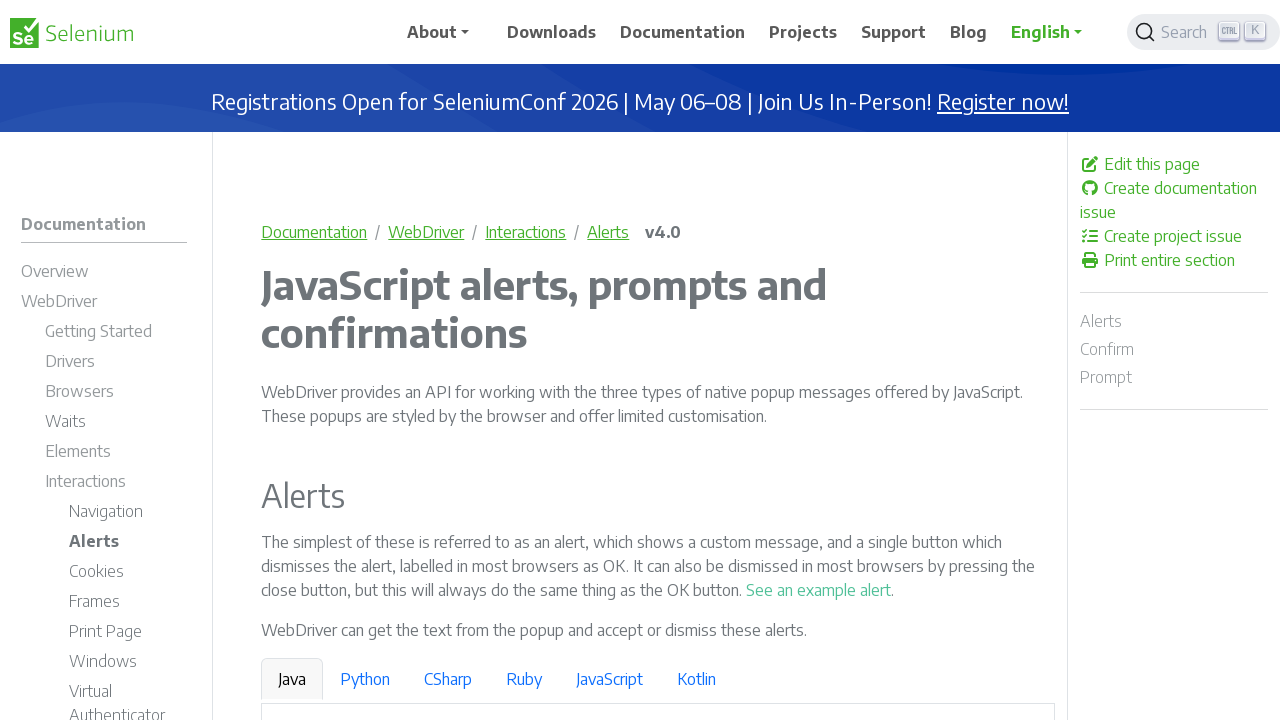

Registered dialog handler to accept alerts
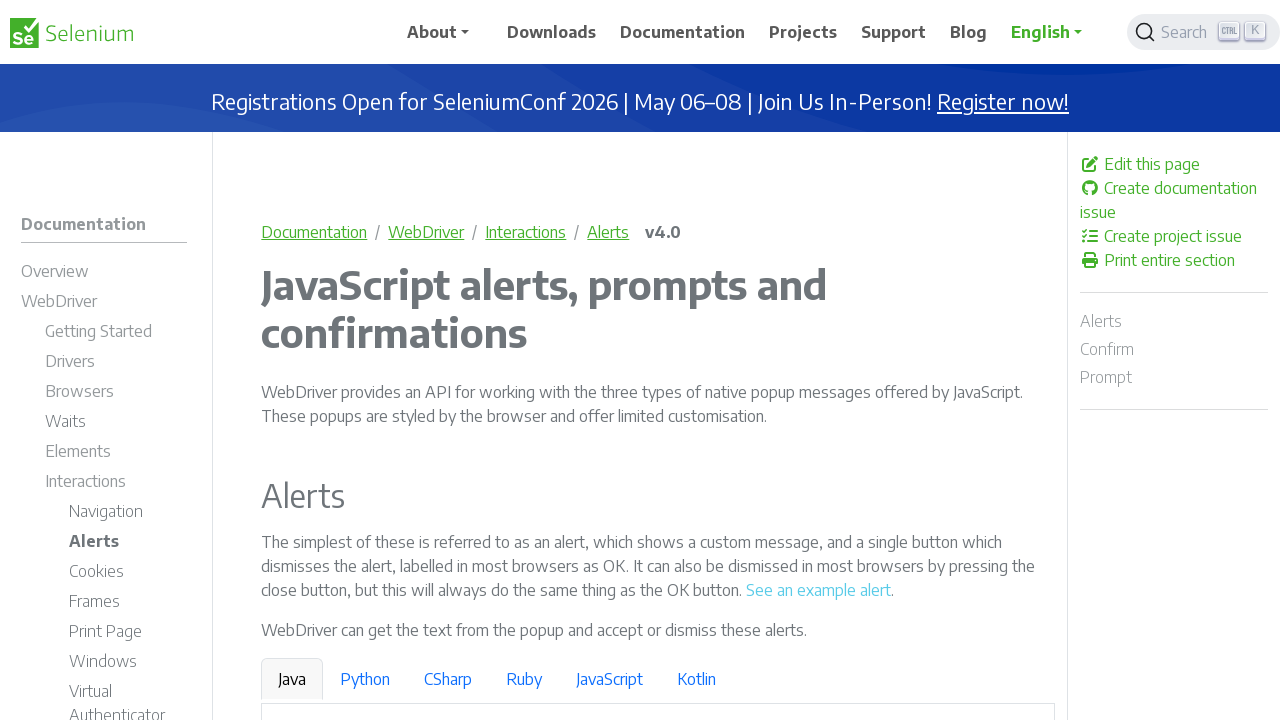

Waited 500ms for alert dialog interaction to complete
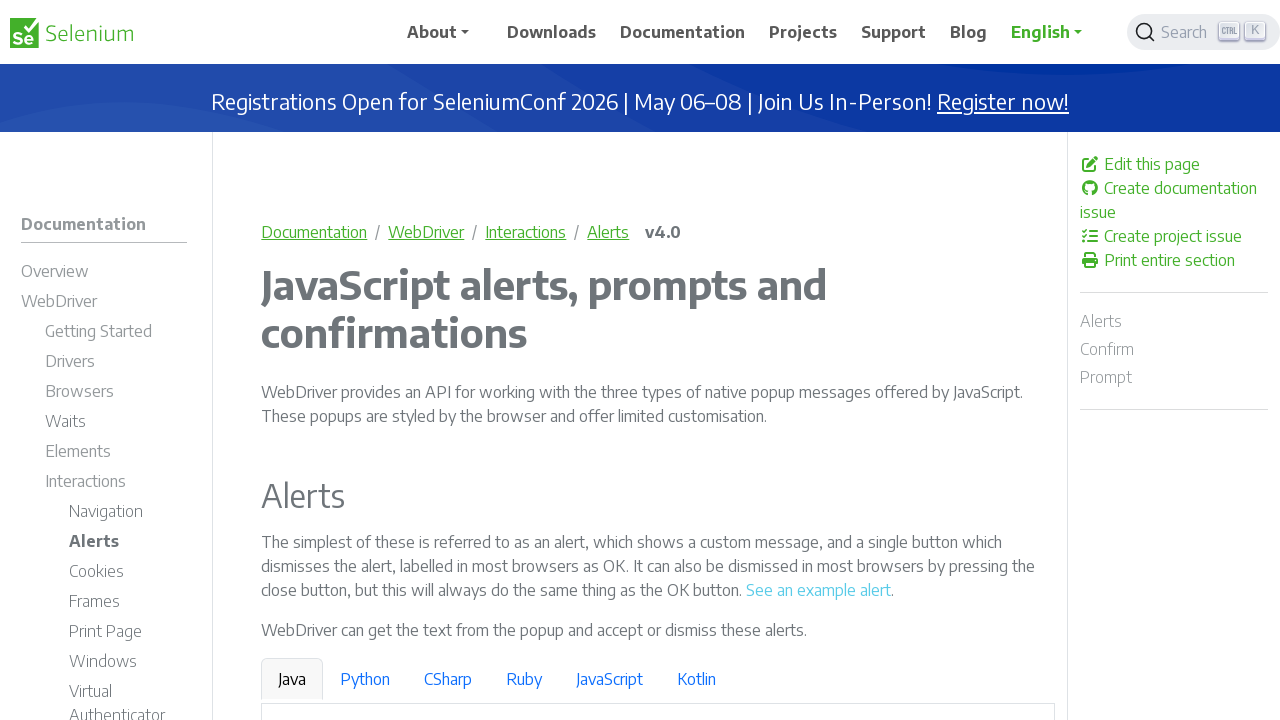

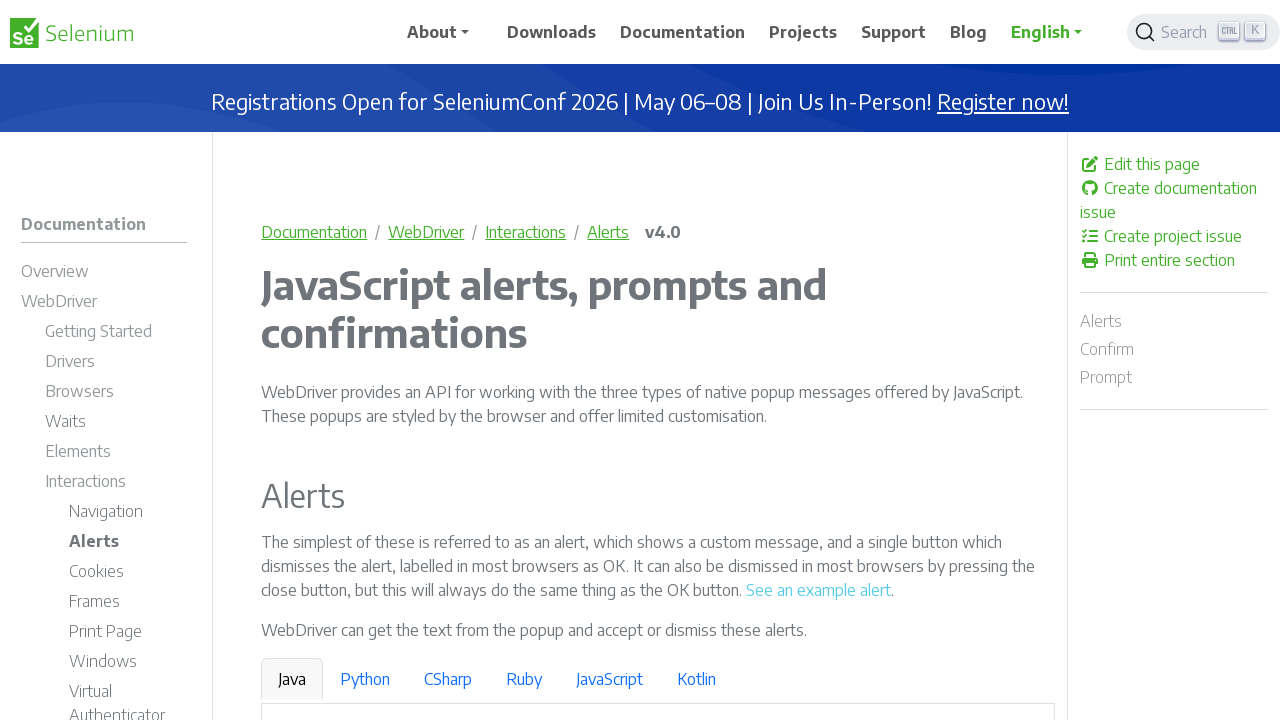